Tests filling a field using XPath selector

Starting URL: https://rahulshettyacademy.com/AutomationPractice/

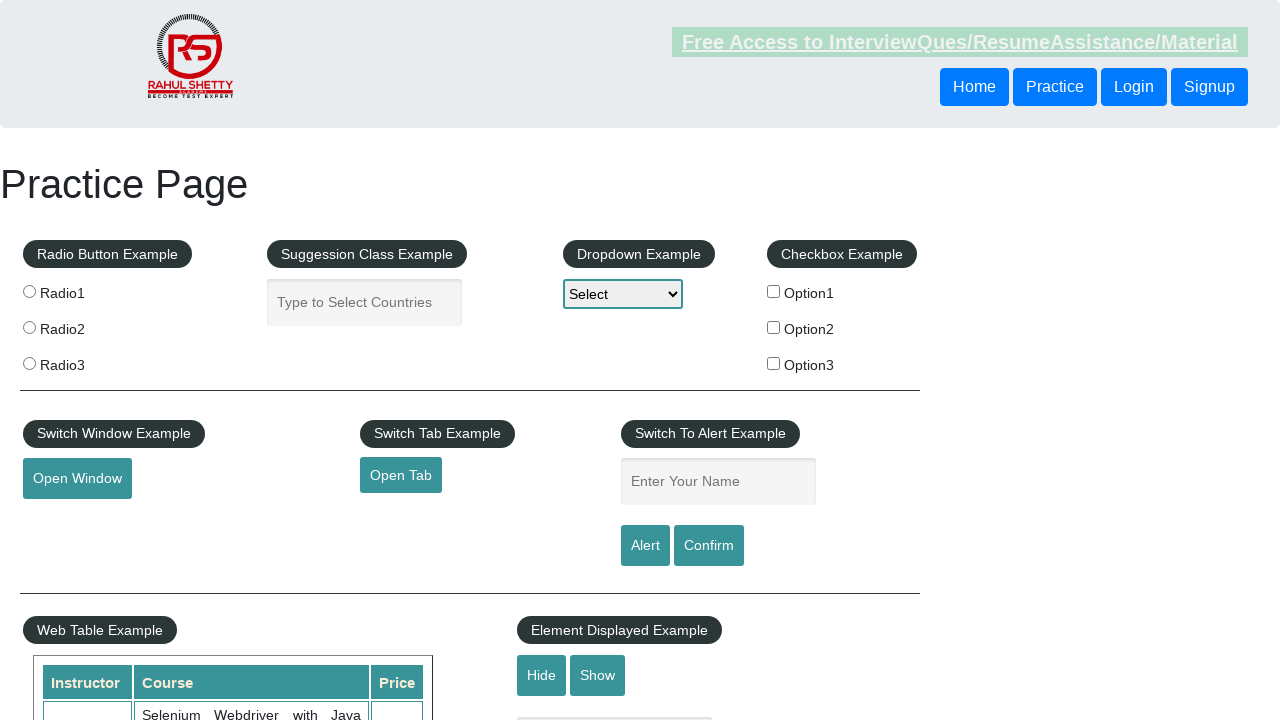

Navigated to automation practice page
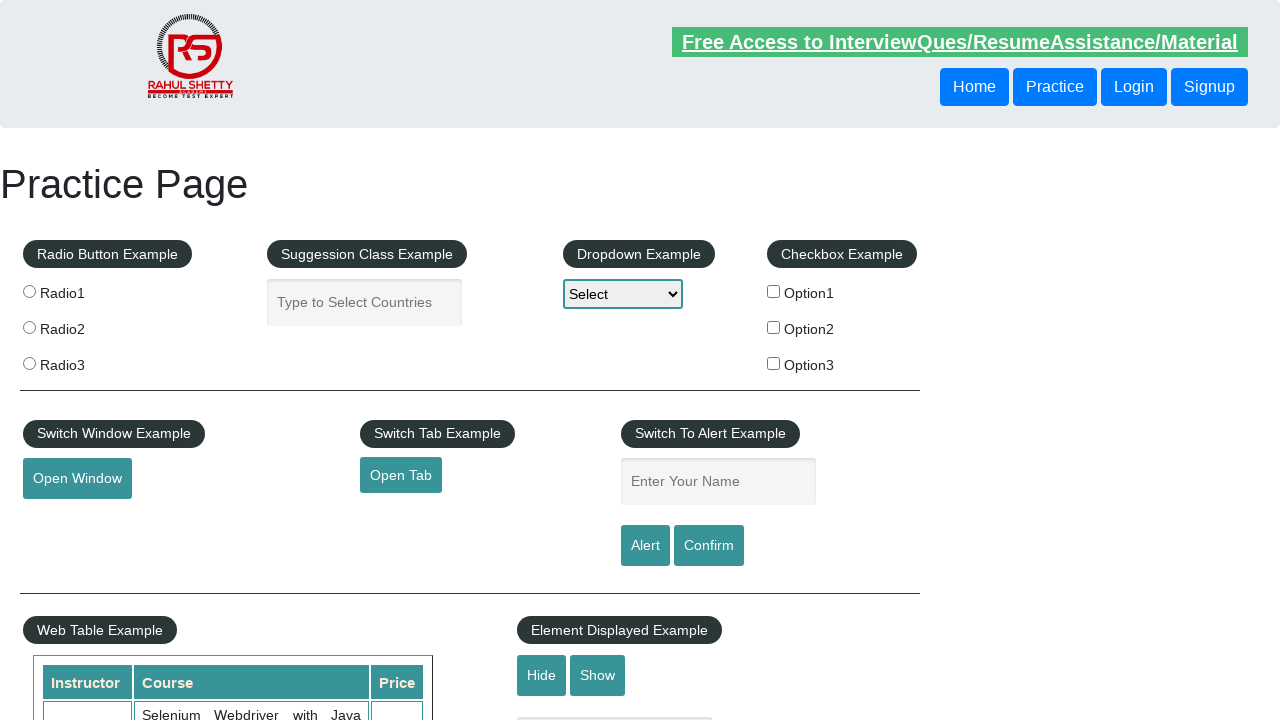

Filled input field with XPath selector using 'aaa' on //*[@class='inputs ui-autocomplete-input']
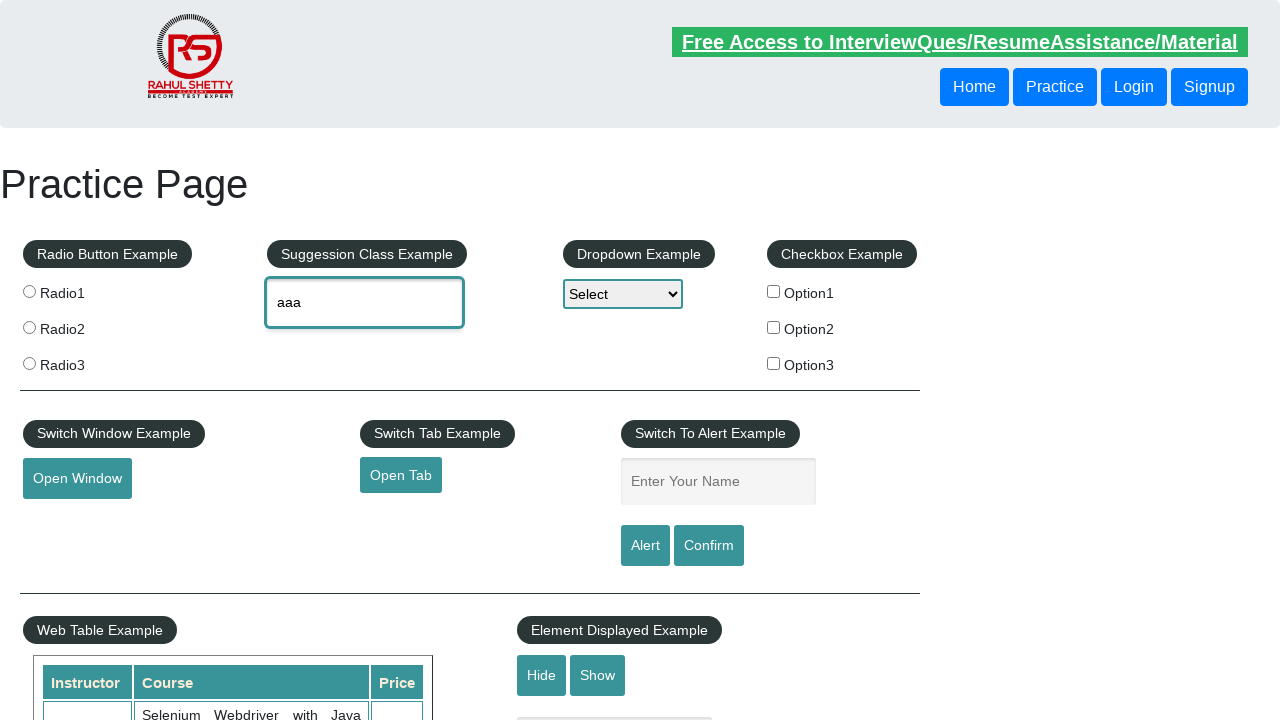

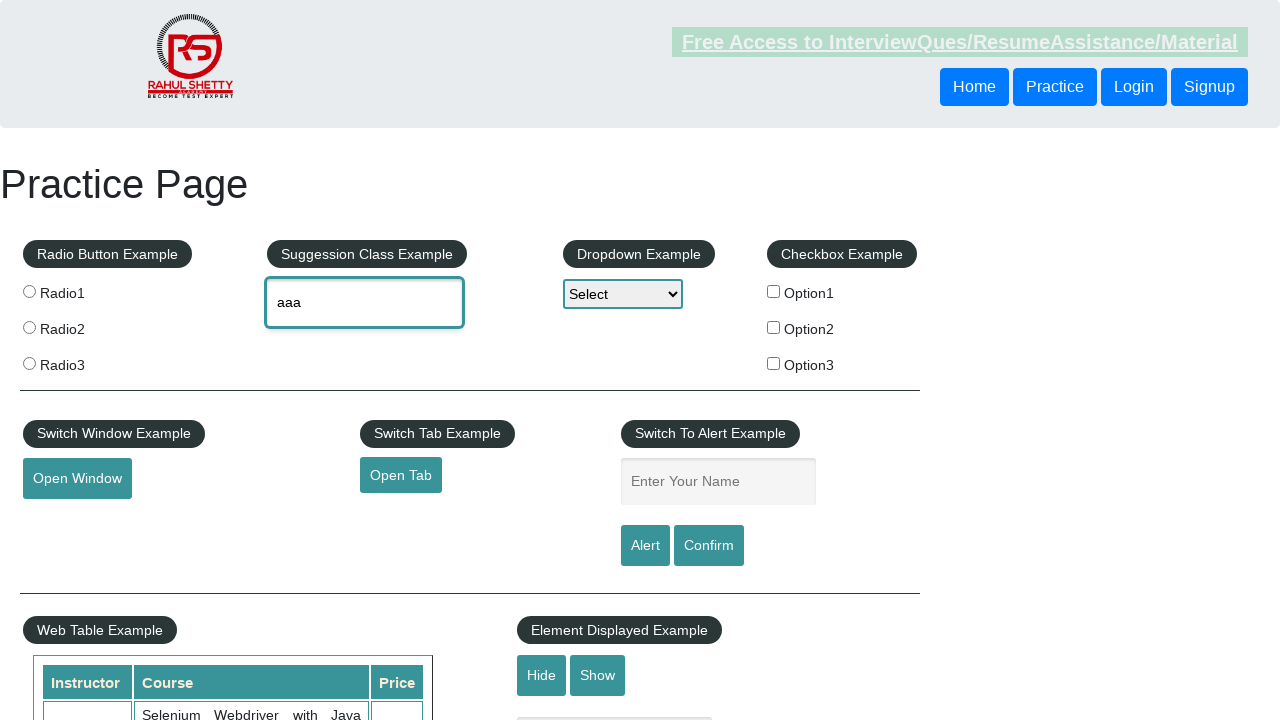